Opens the OrangeHRM demo page and checks if the Username label element is displayed on the login form

Starting URL: https://opensource-demo.orangehrmlive.com/

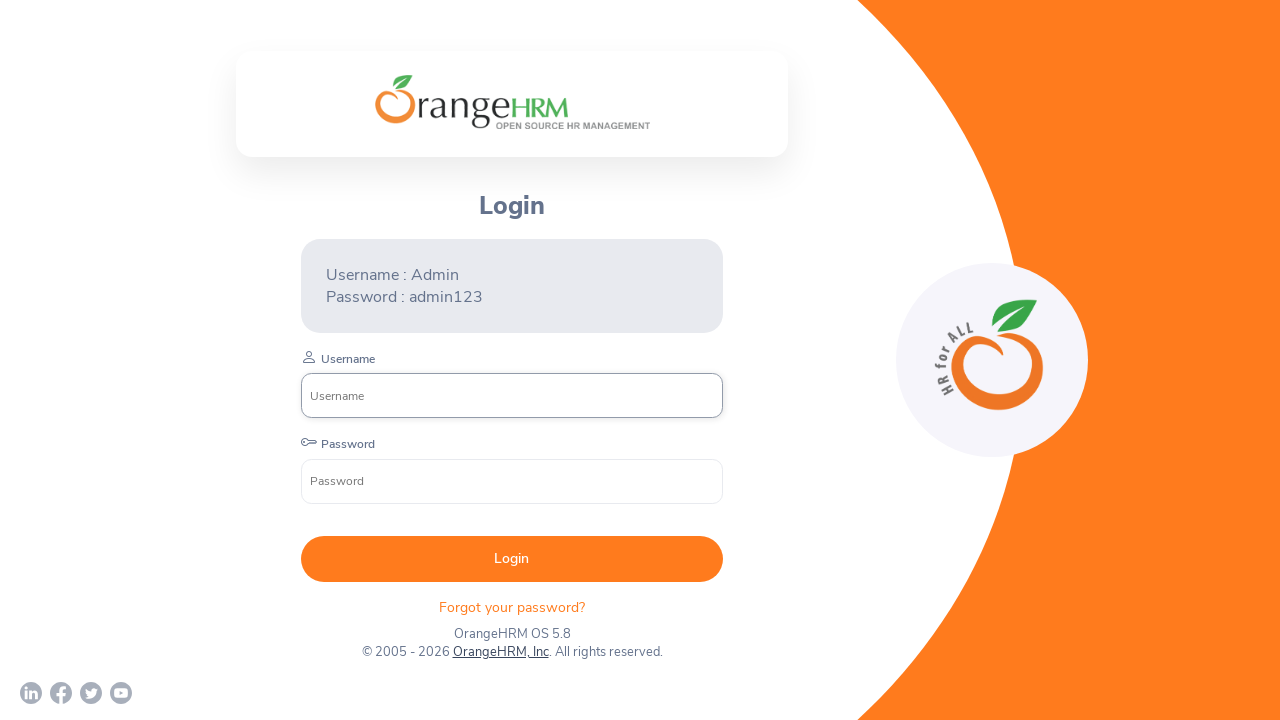

Navigated to OrangeHRM demo login page
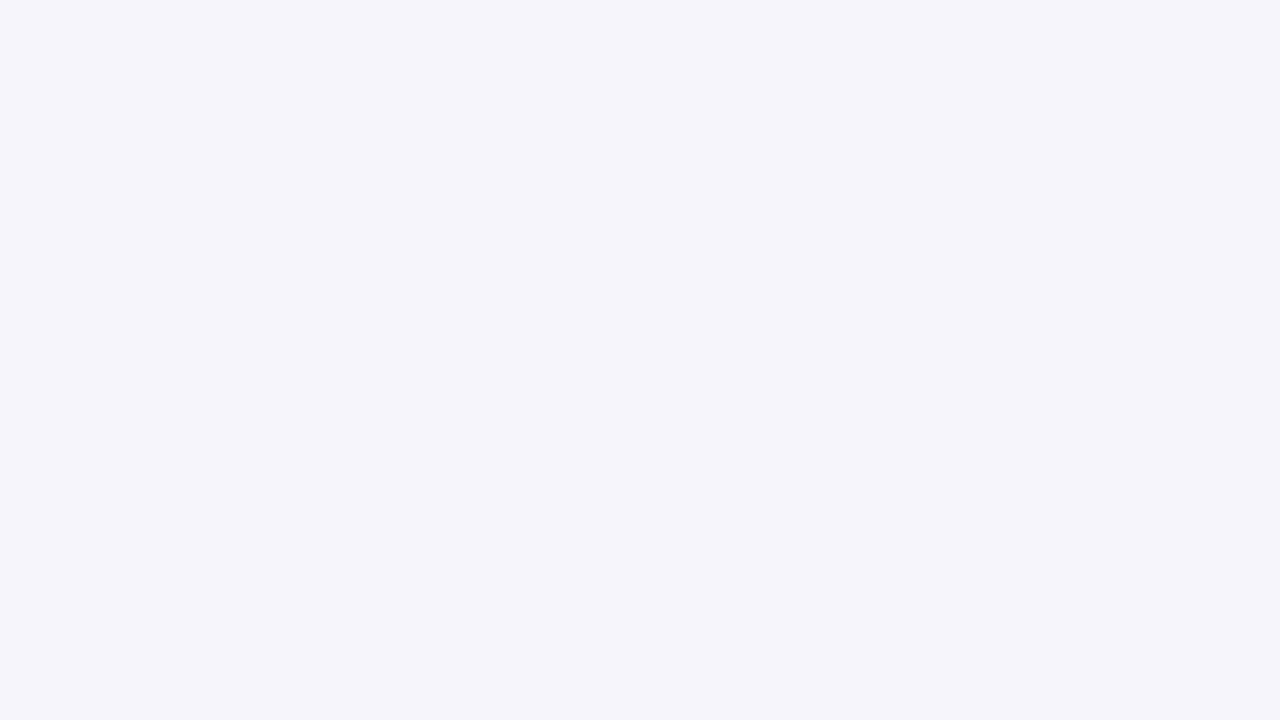

Located Username label element on login form
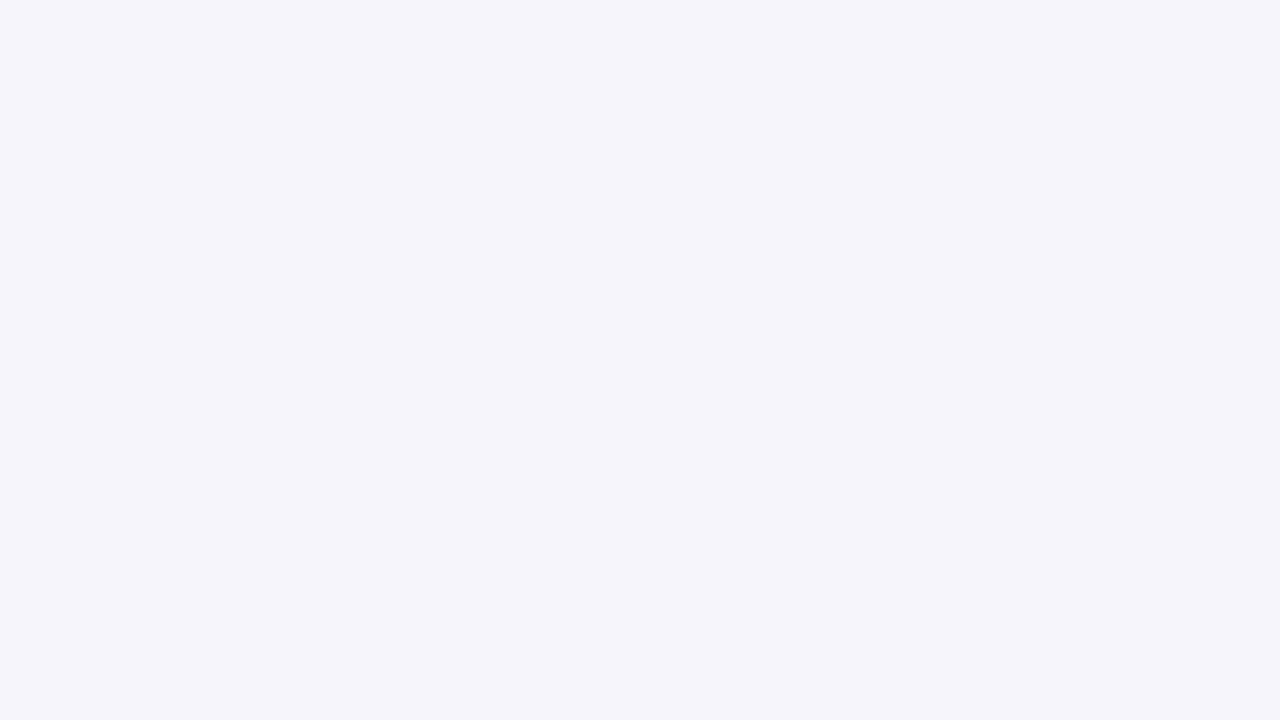

Username label element is not visible on the login form
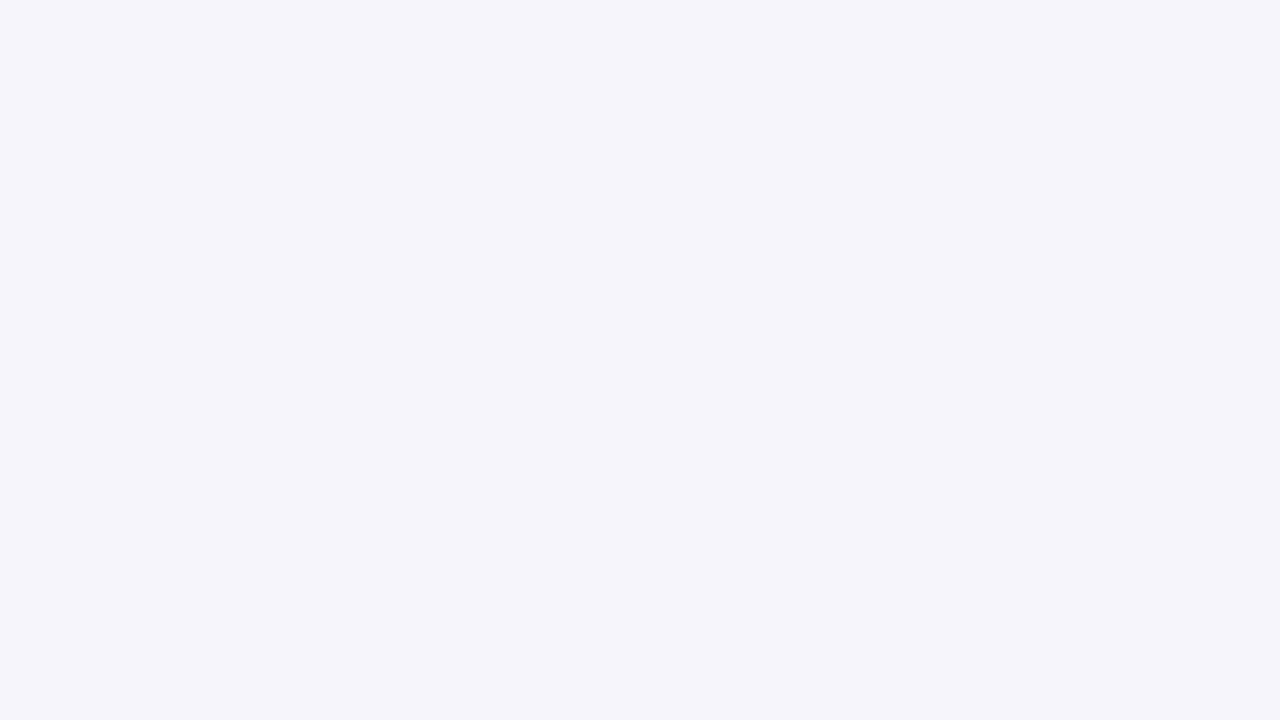

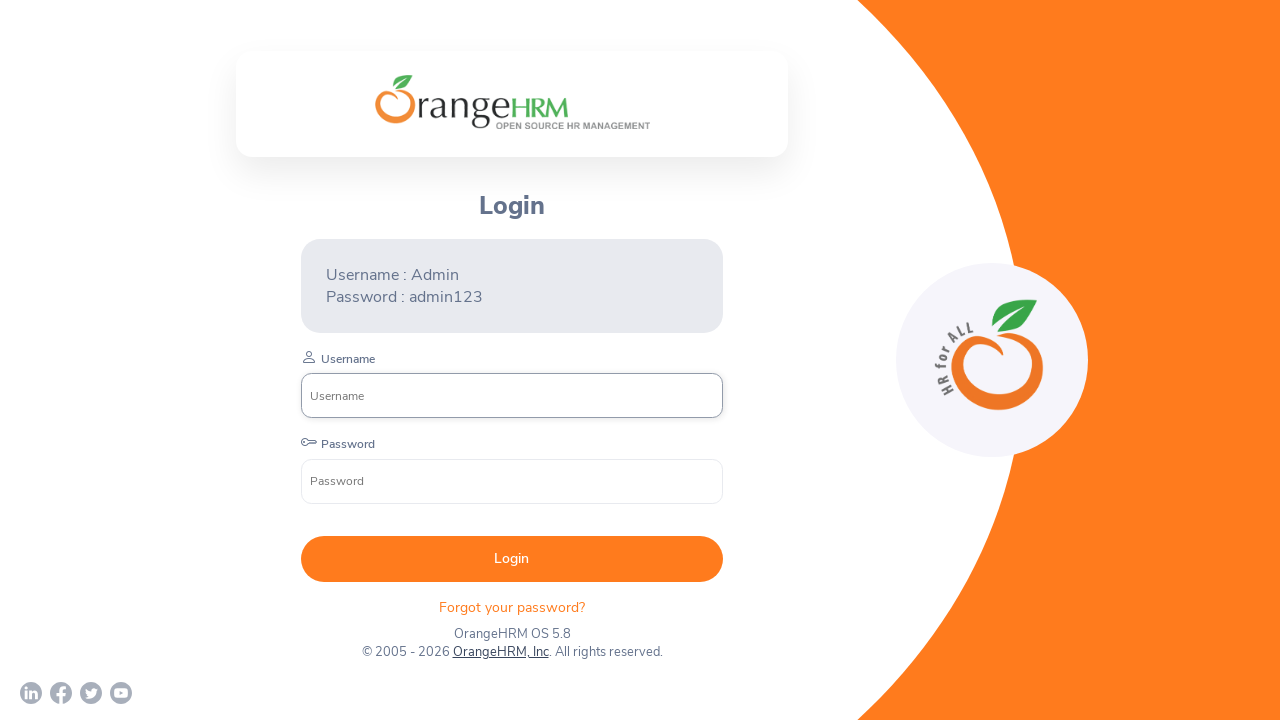